Tests the search functionality by entering a search term in the search input field and pressing Enter to see search results

Starting URL: https://www.officeshoes.rs/

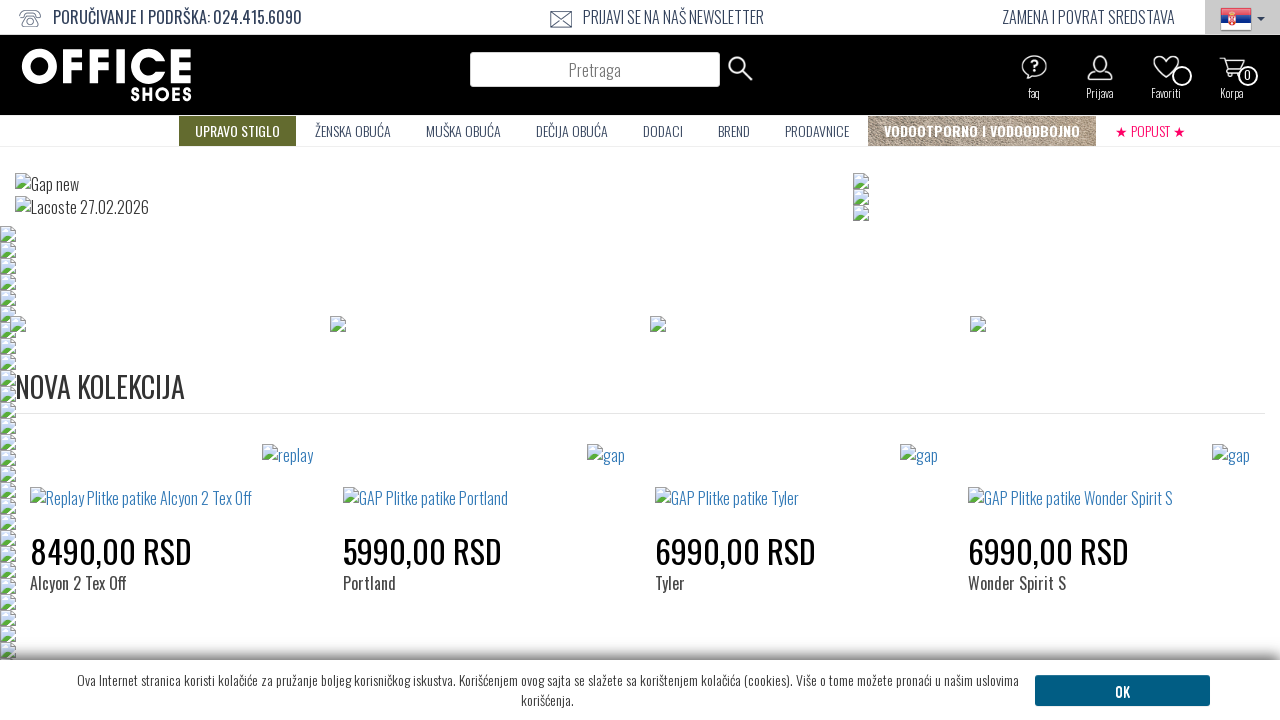

Filled search input field with 'vans' on input[name='q']
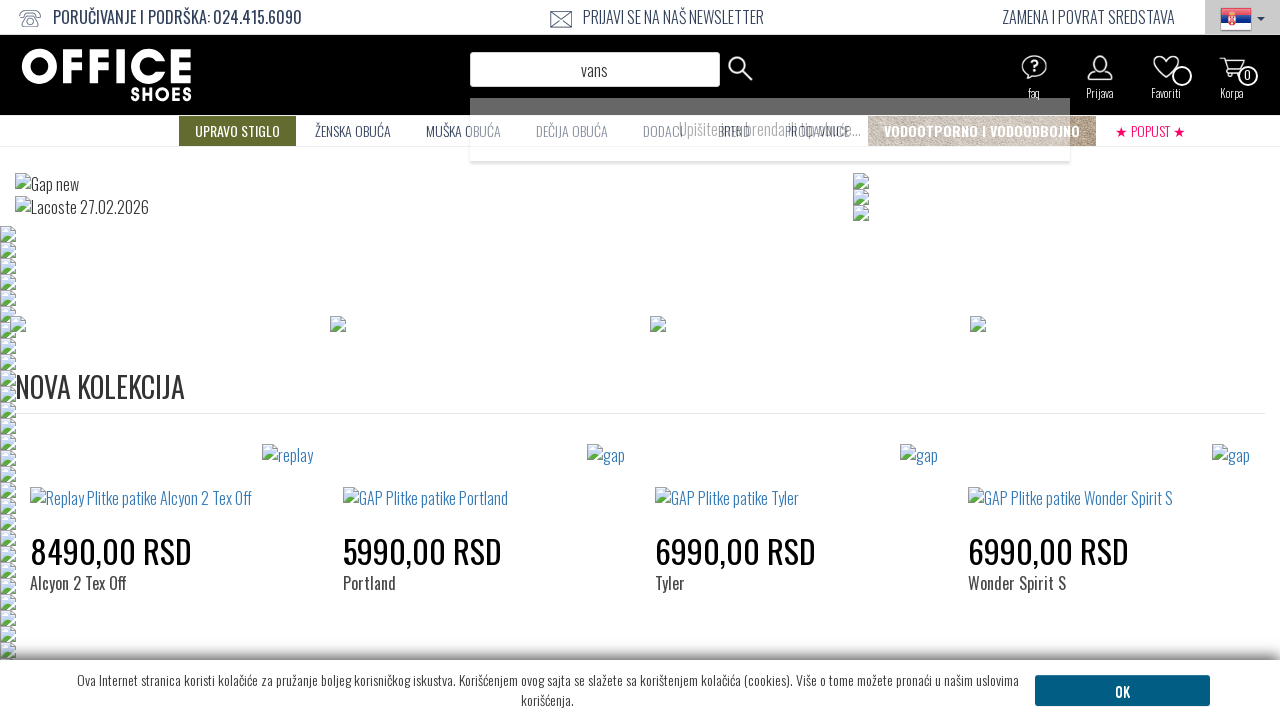

Pressed Enter to submit search query on input[name='q']
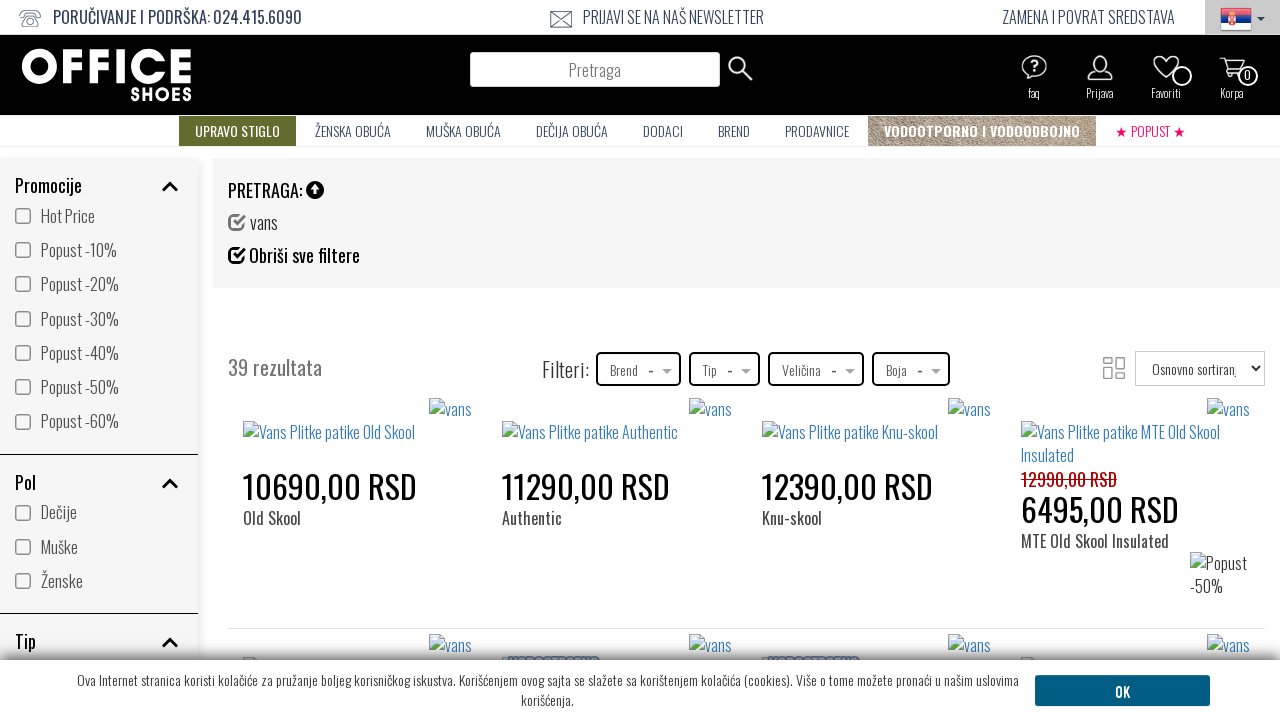

Search results page loaded successfully
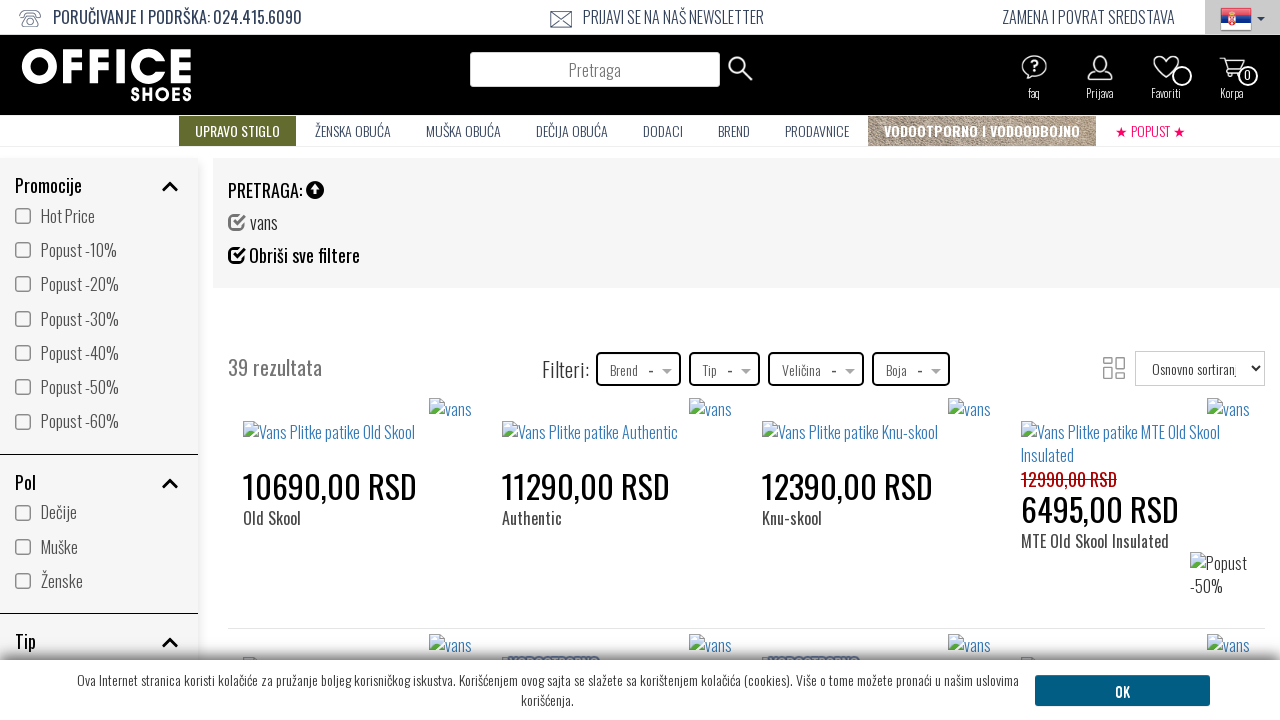

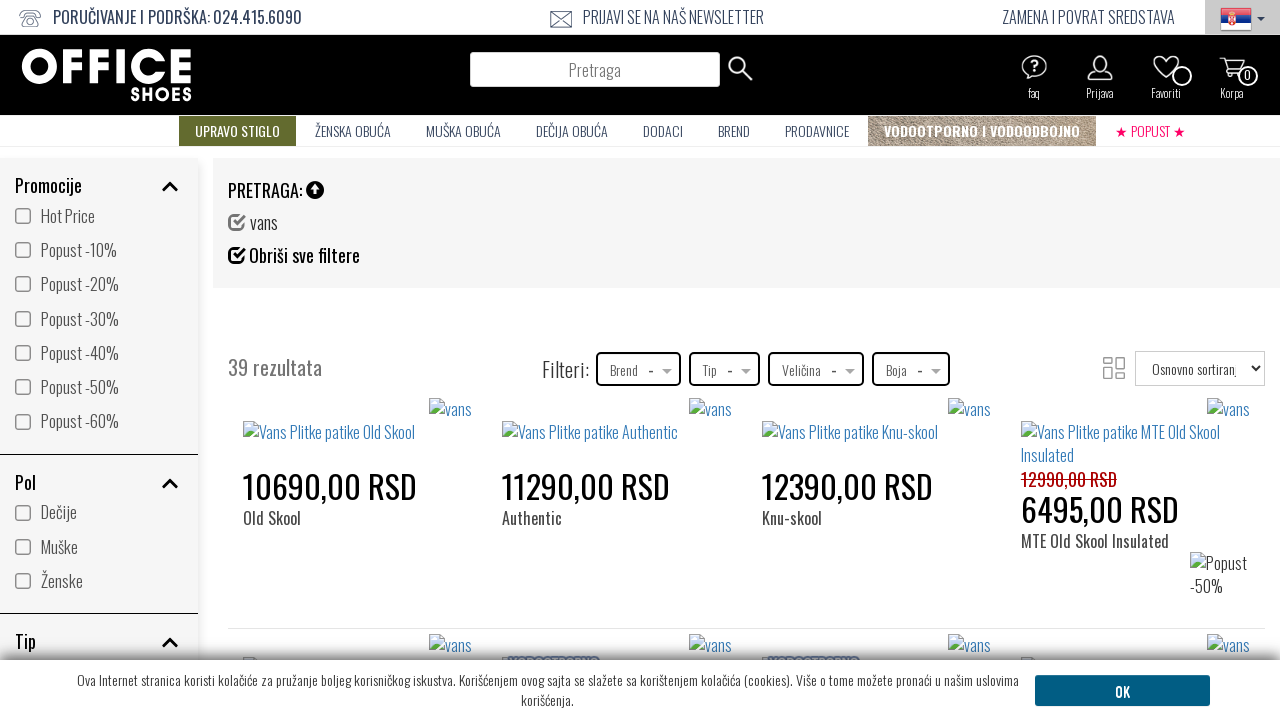